Navigates to the Crime & Thrillers category page by clicking the category link and verifies the URL contains "crime"

Starting URL: https://danube-webshop.herokuapp.com/

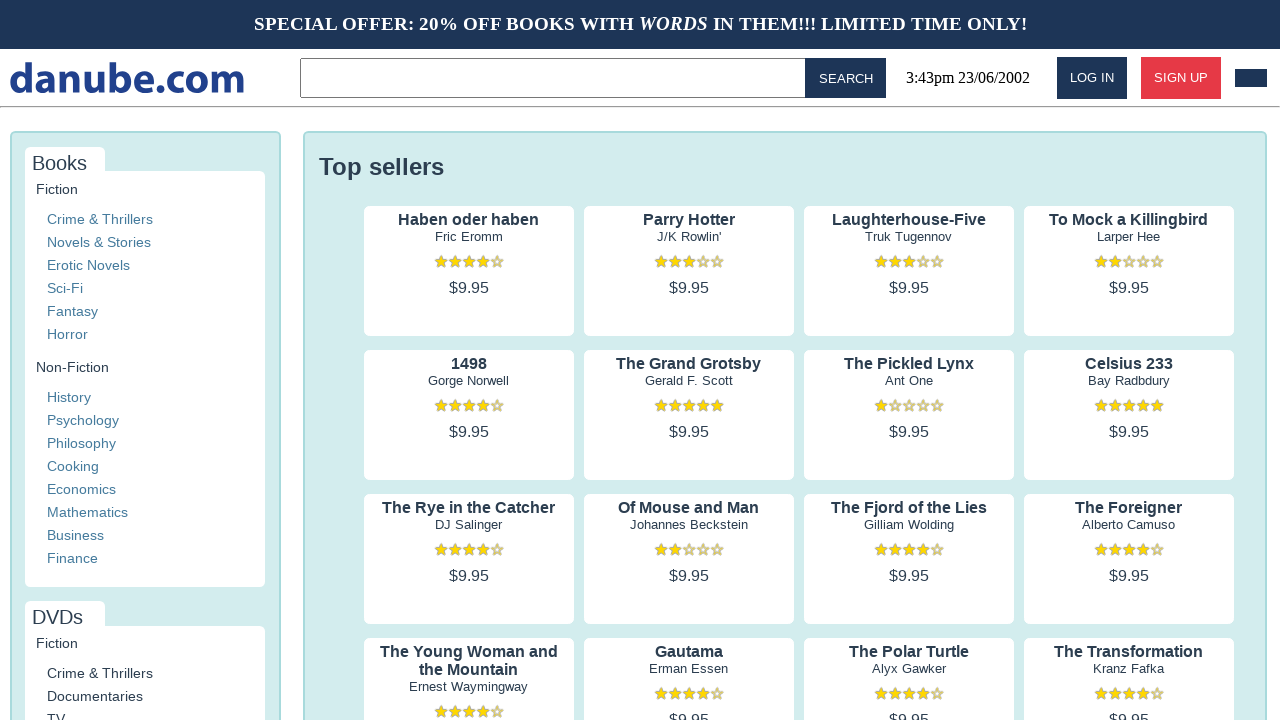

Clicked on Crime & Thrillers category link at (100, 219) on xpath=//a[contains(text(), 'Crime & Thrillers')]
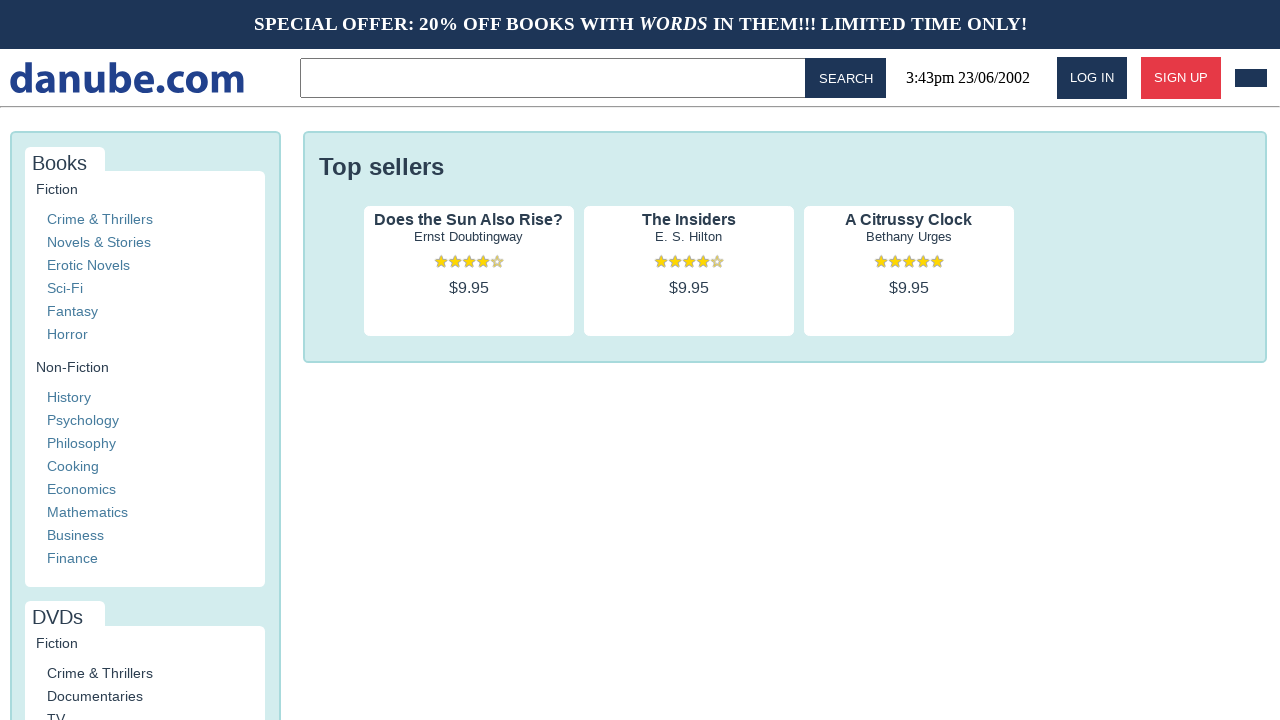

Verified that URL contains 'crime'
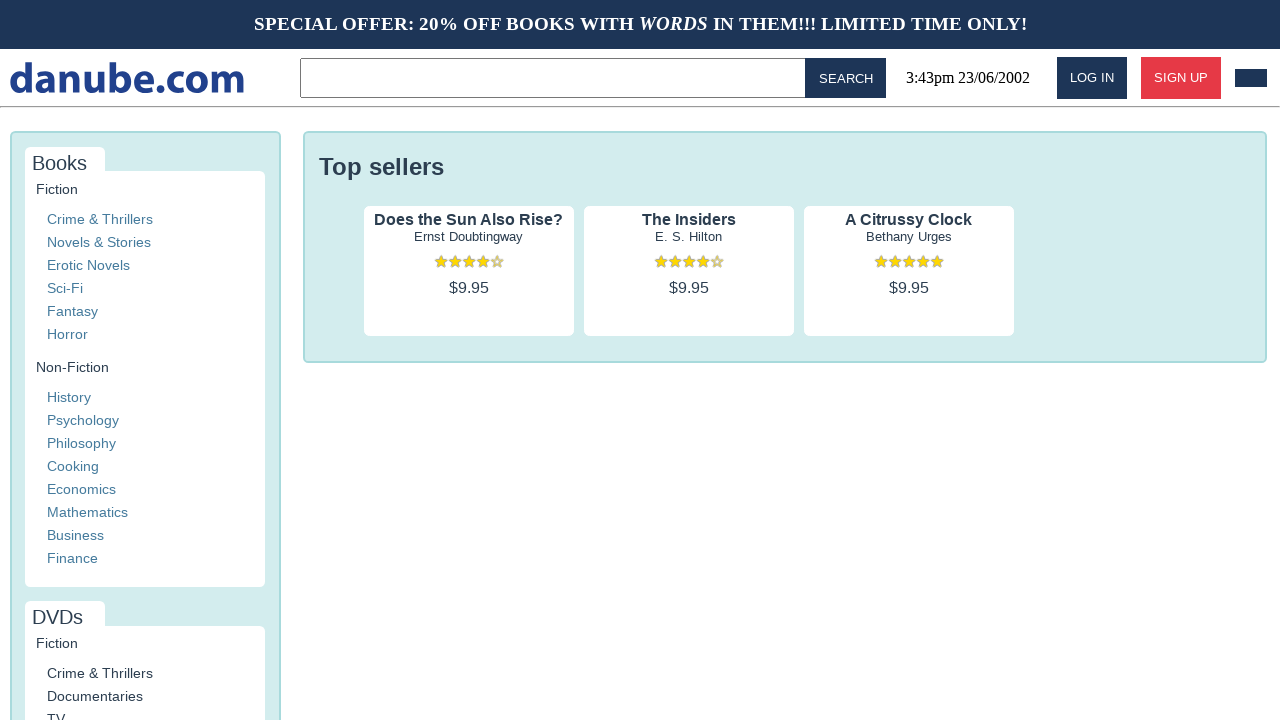

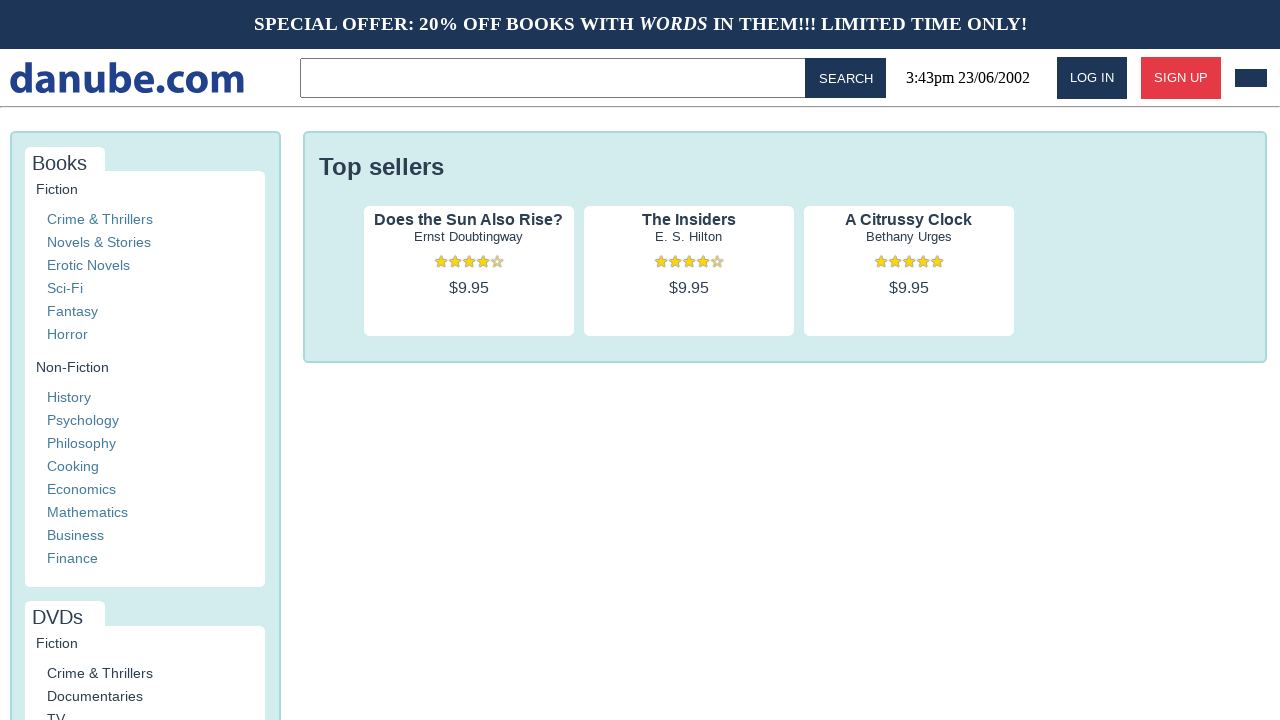